Tests hover functionality by moving the mouse over images to reveal hidden text, verifying that hover text becomes visible on mouse over.

Starting URL: https://practice.cydeo.com/hovers

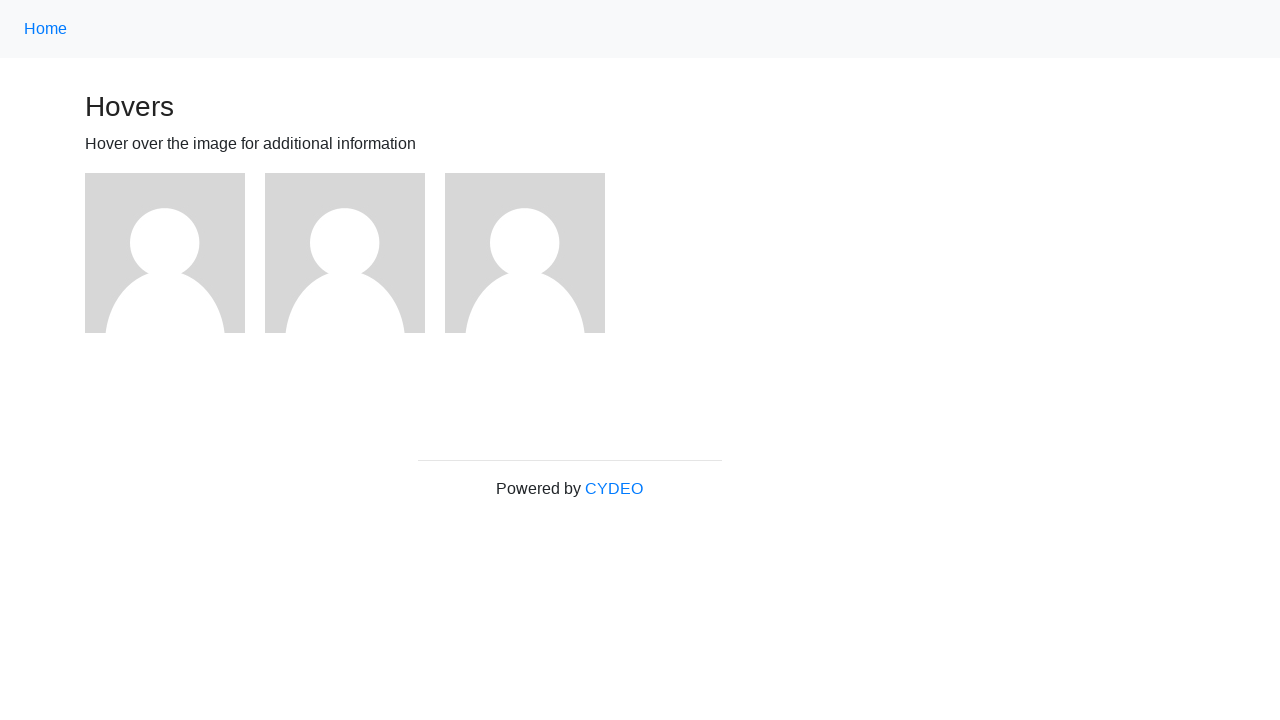

Waited for images to load on hover test page
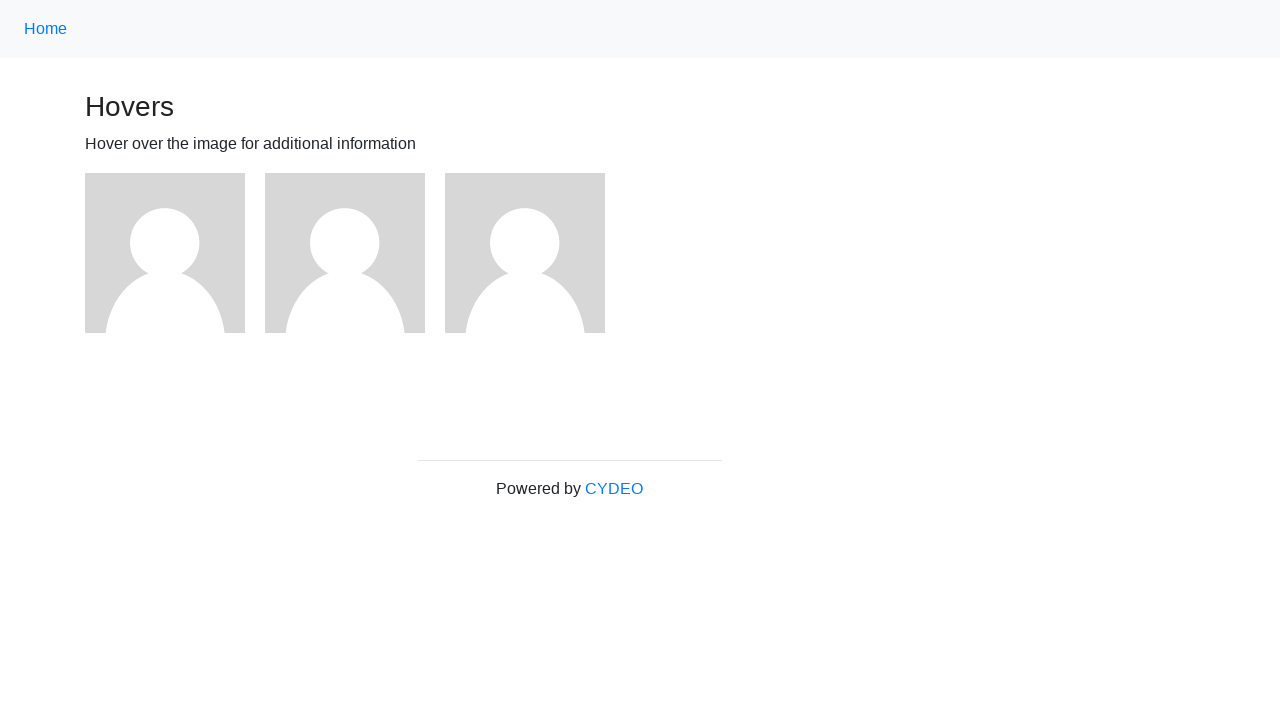

Hovered over first image to reveal hidden text at (165, 253) on (//img)[1]
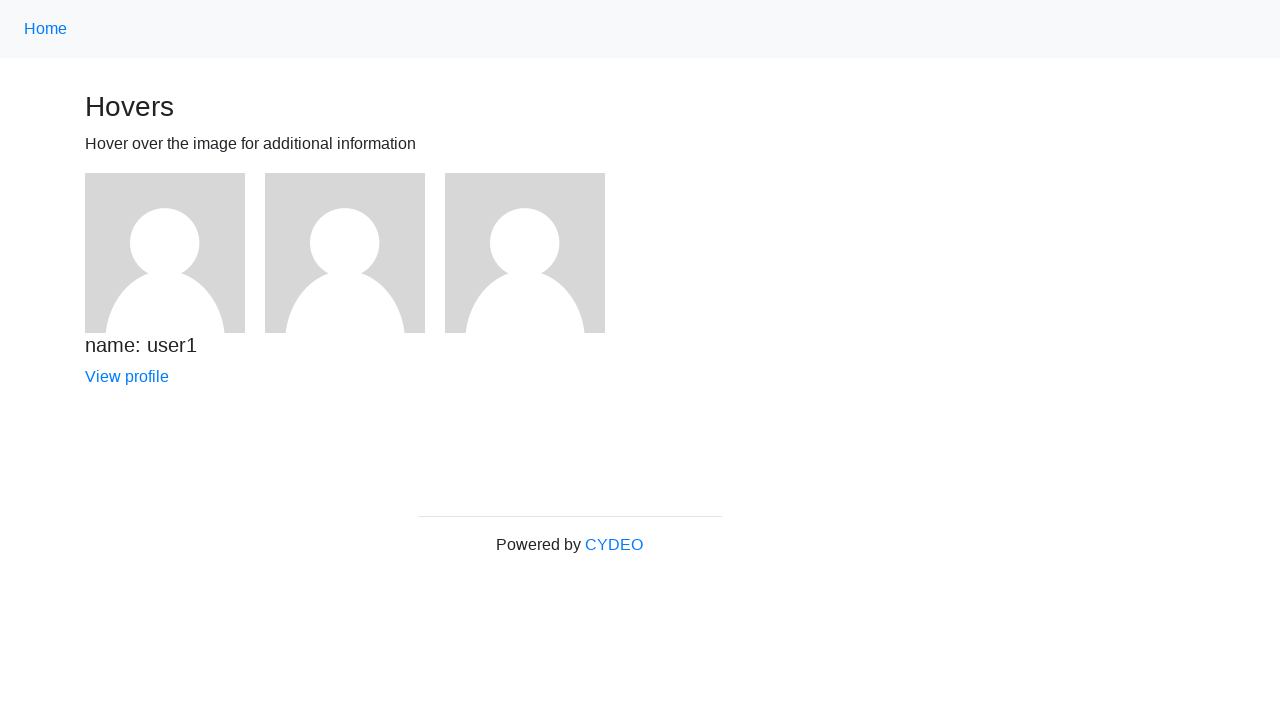

Verified that hover text 'name: user1' is visible on first image
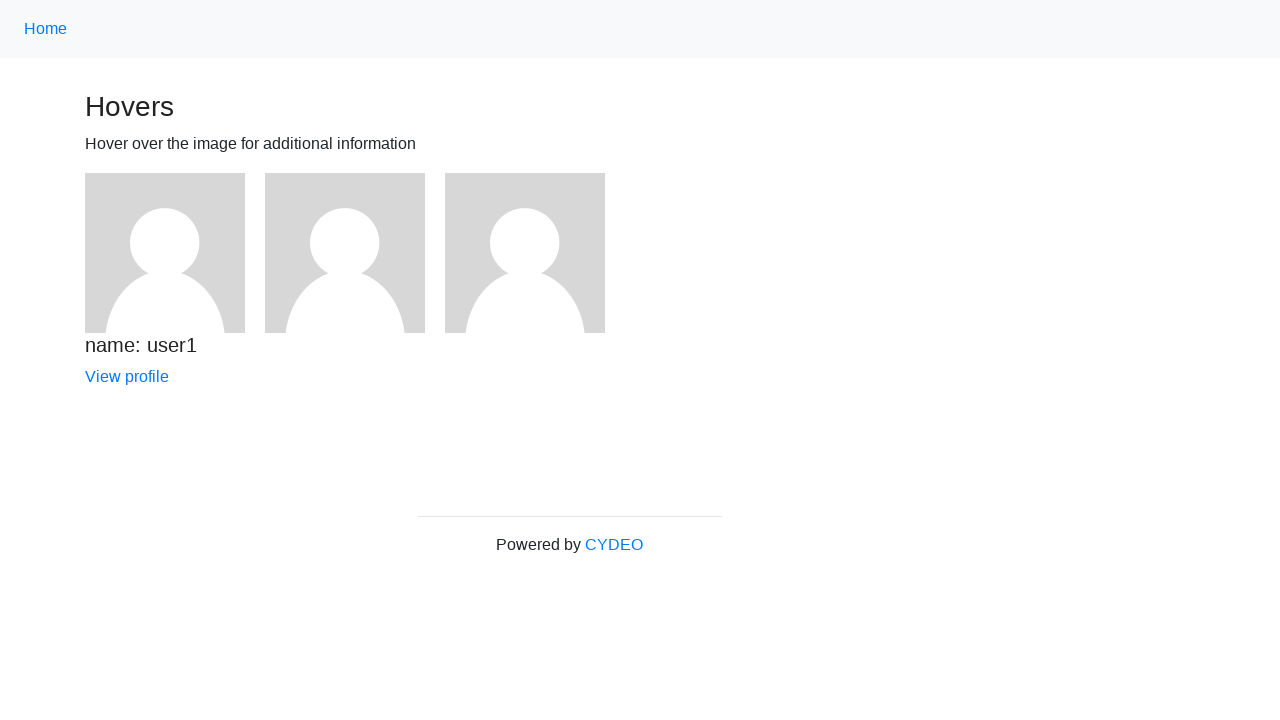

Hovered over image 1 of 3 at (165, 253) on img >> nth=0
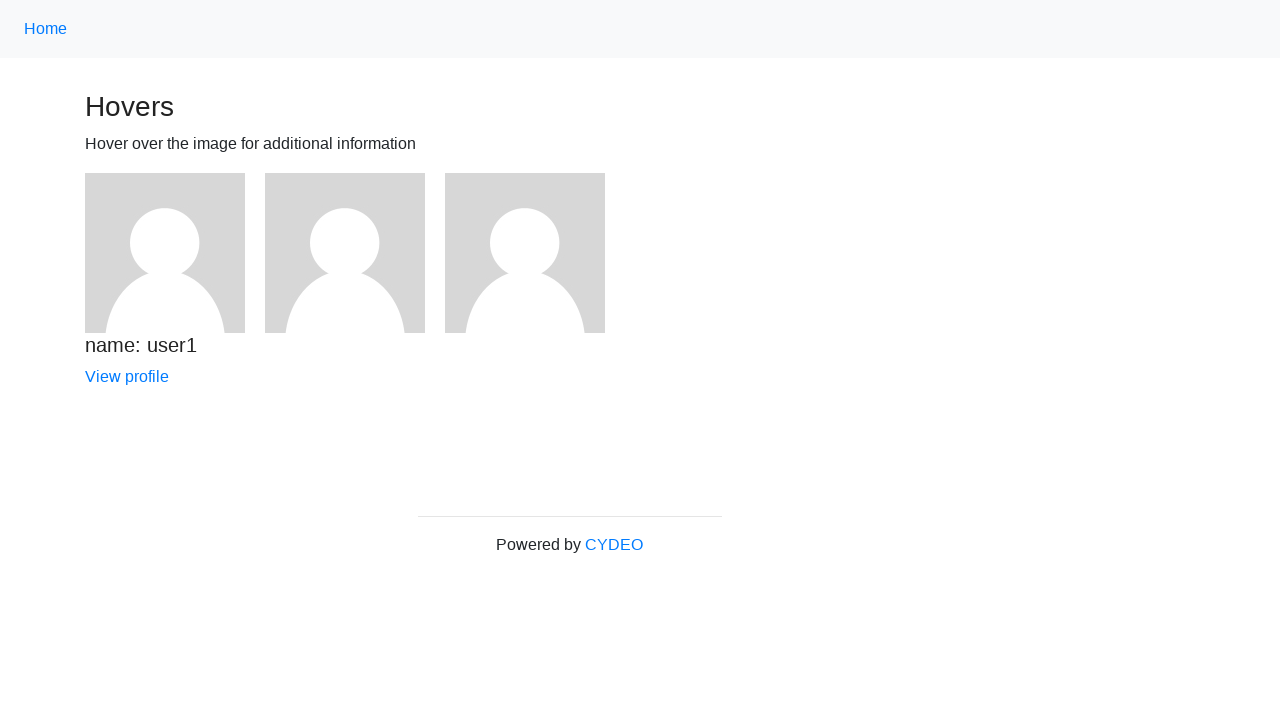

Paused 500ms to observe hover effect on image 1
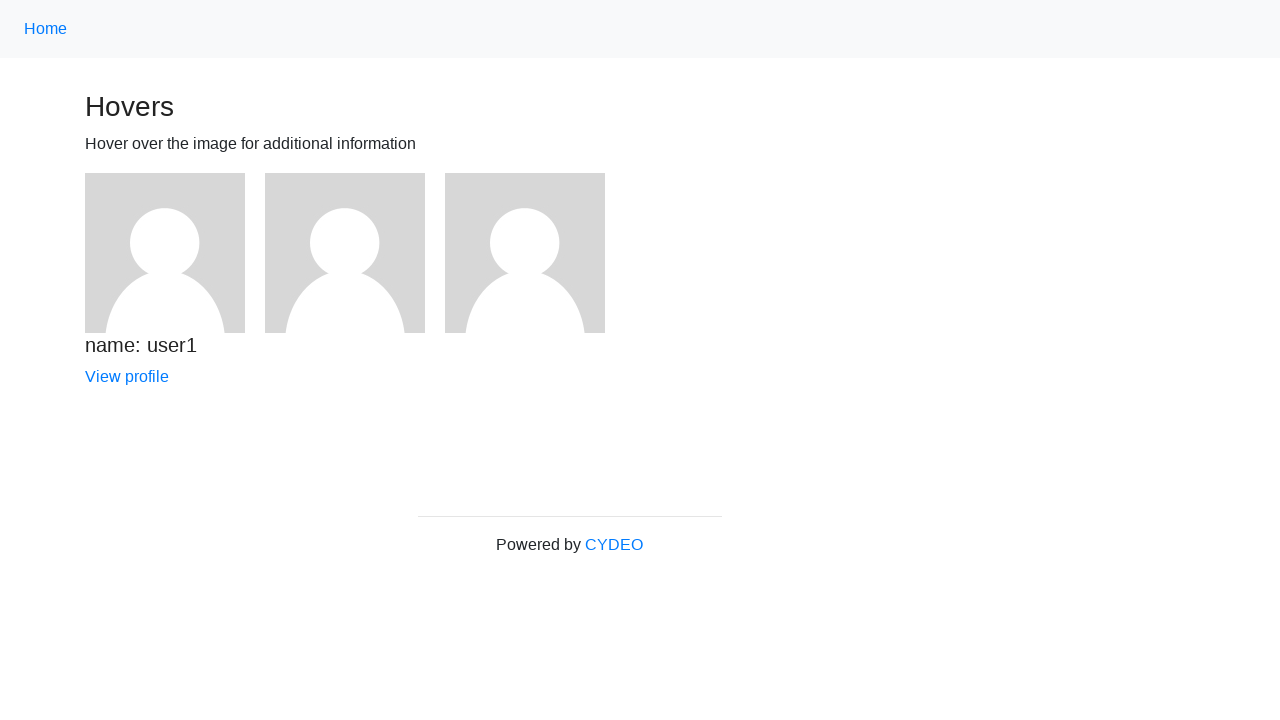

Hovered over image 2 of 3 at (345, 253) on img >> nth=1
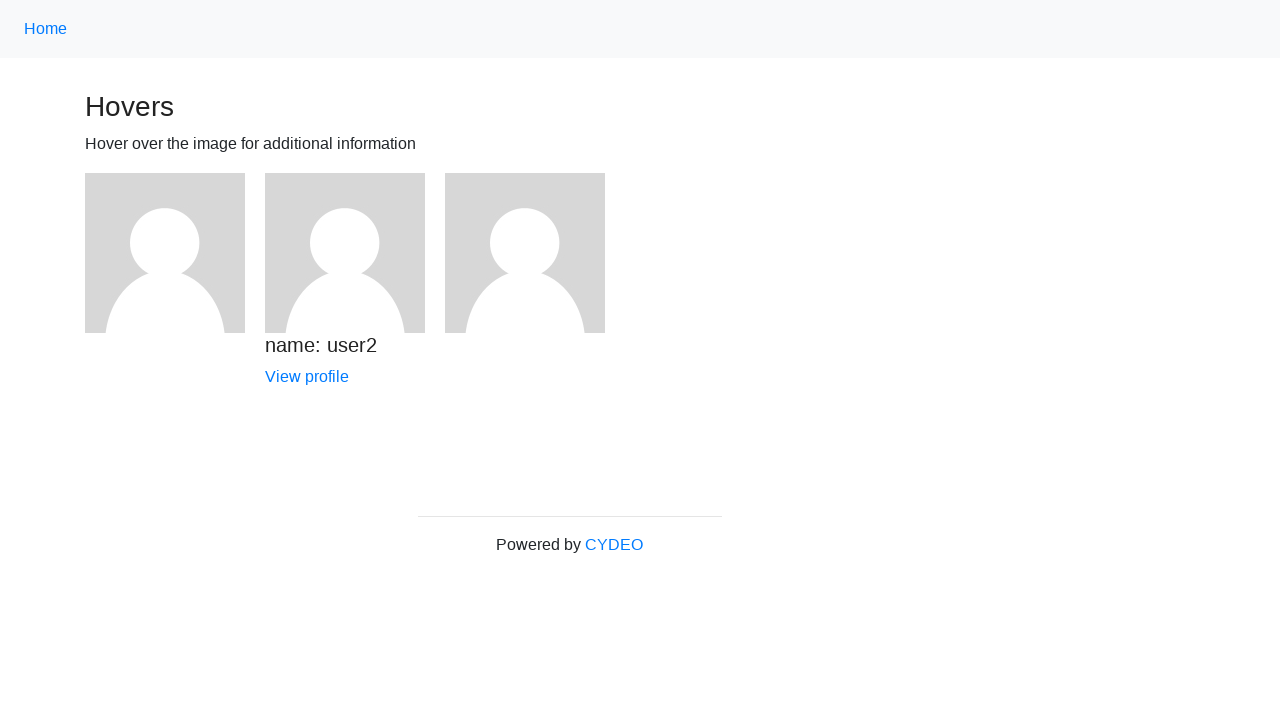

Paused 500ms to observe hover effect on image 2
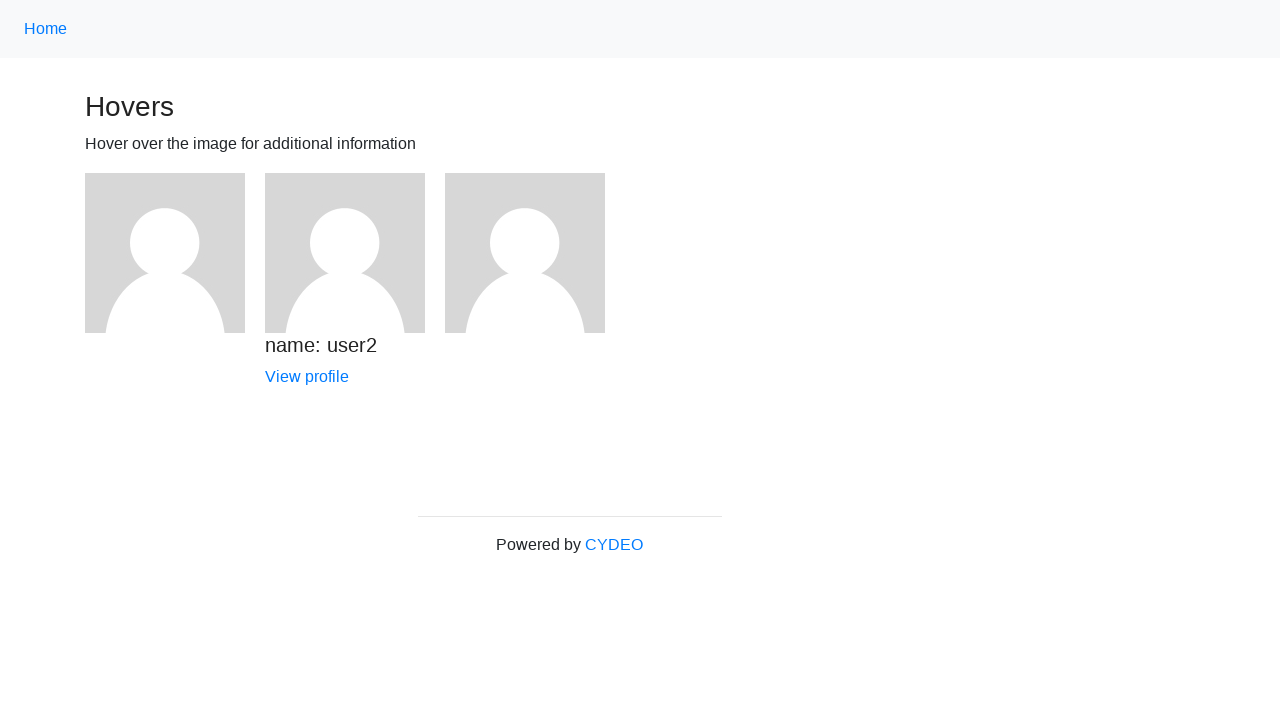

Hovered over image 3 of 3 at (525, 253) on img >> nth=2
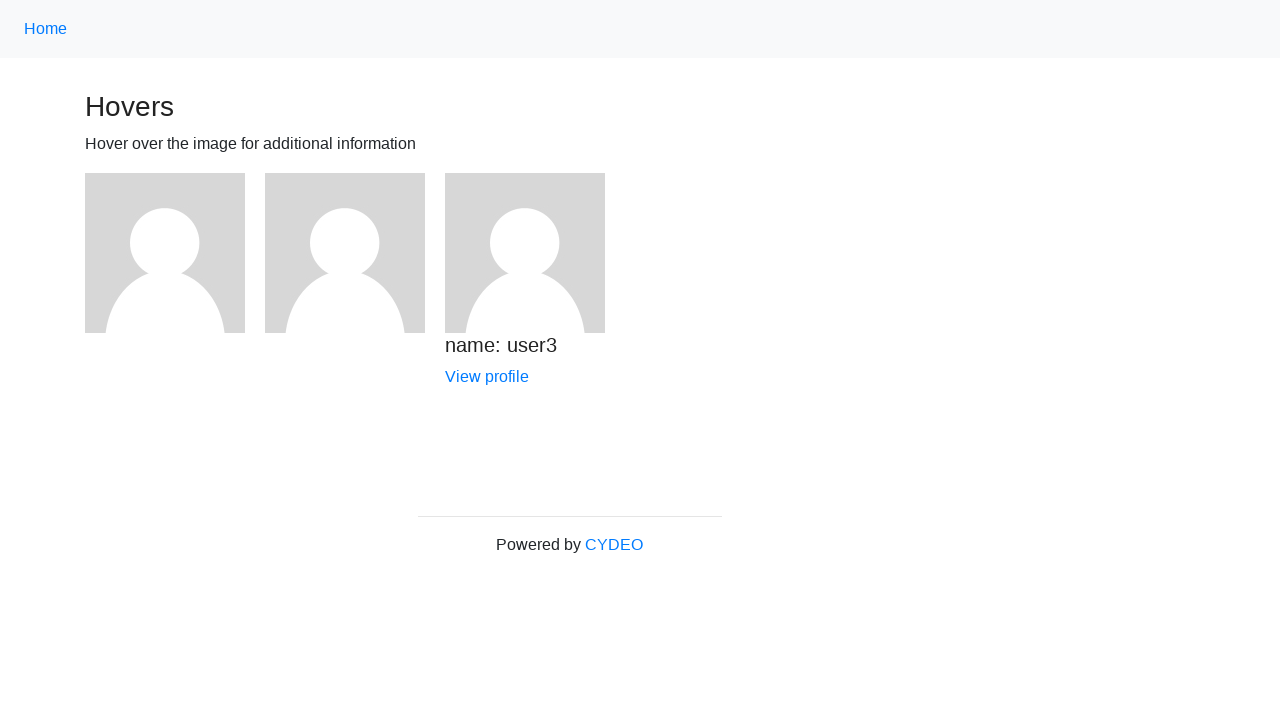

Paused 500ms to observe hover effect on image 3
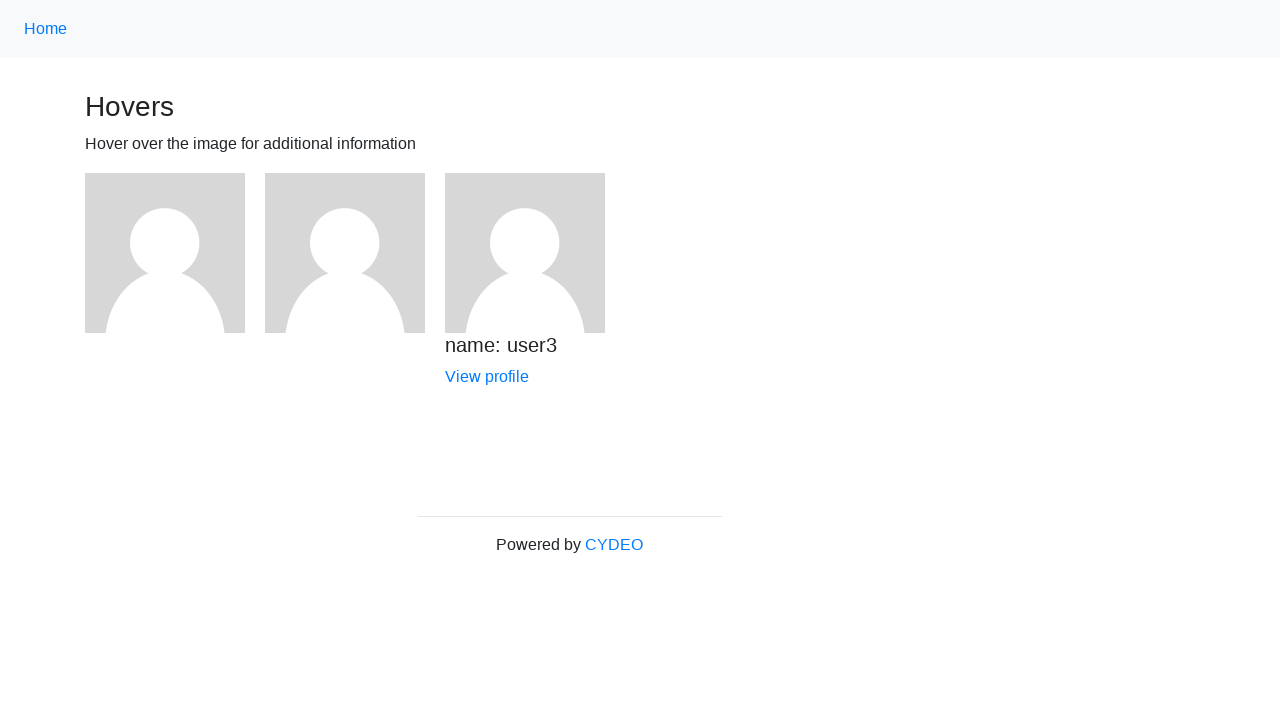

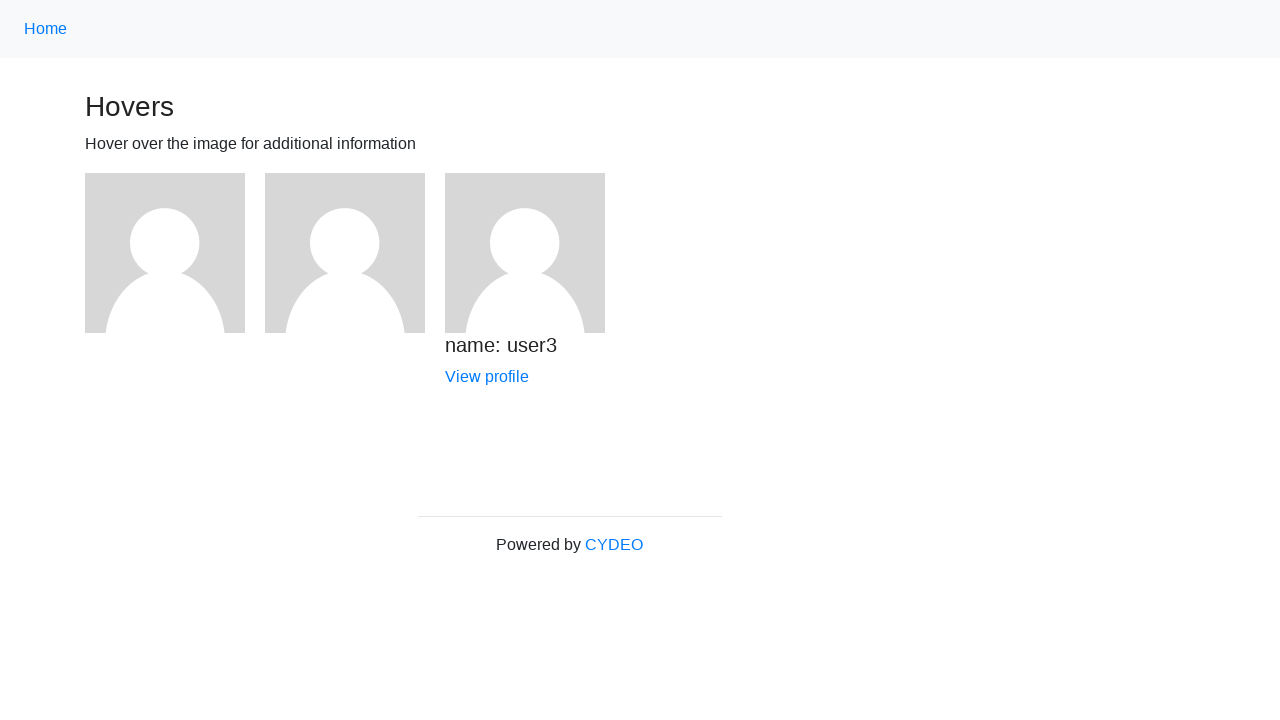